Automates SNP data retrieval for wild chickpea varieties by selecting crop type, filling gene ID, and submitting the search form

Starting URL: https://cegresources.icrisat.org/cicerseq/?page_id=3605

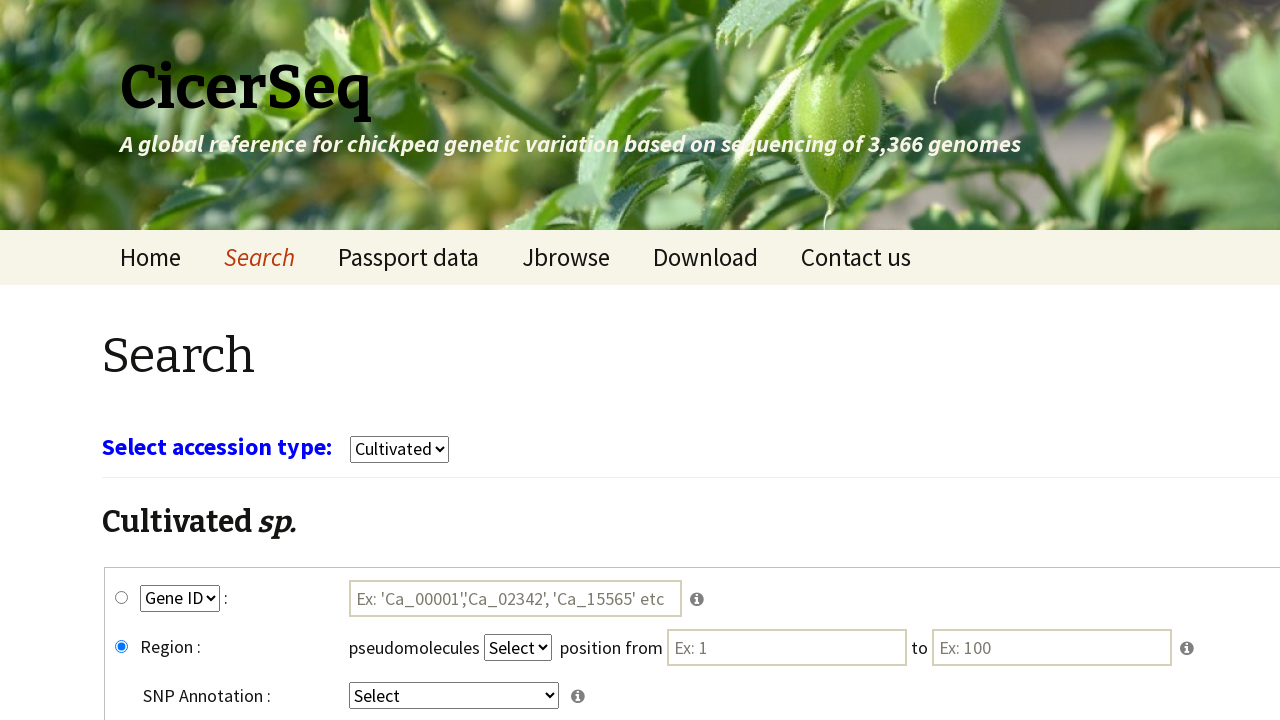

Waited for page to load (3 seconds)
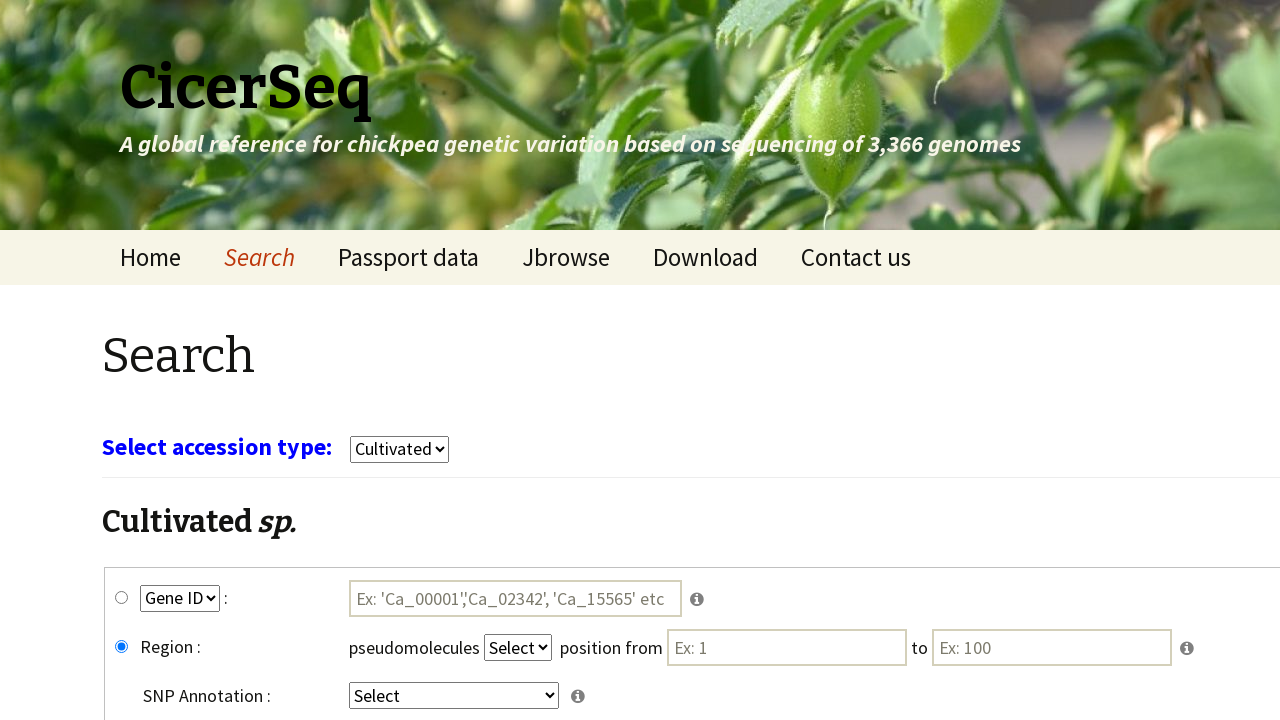

Selected 'wild' from the crop type dropdown on select[name='select_crop']
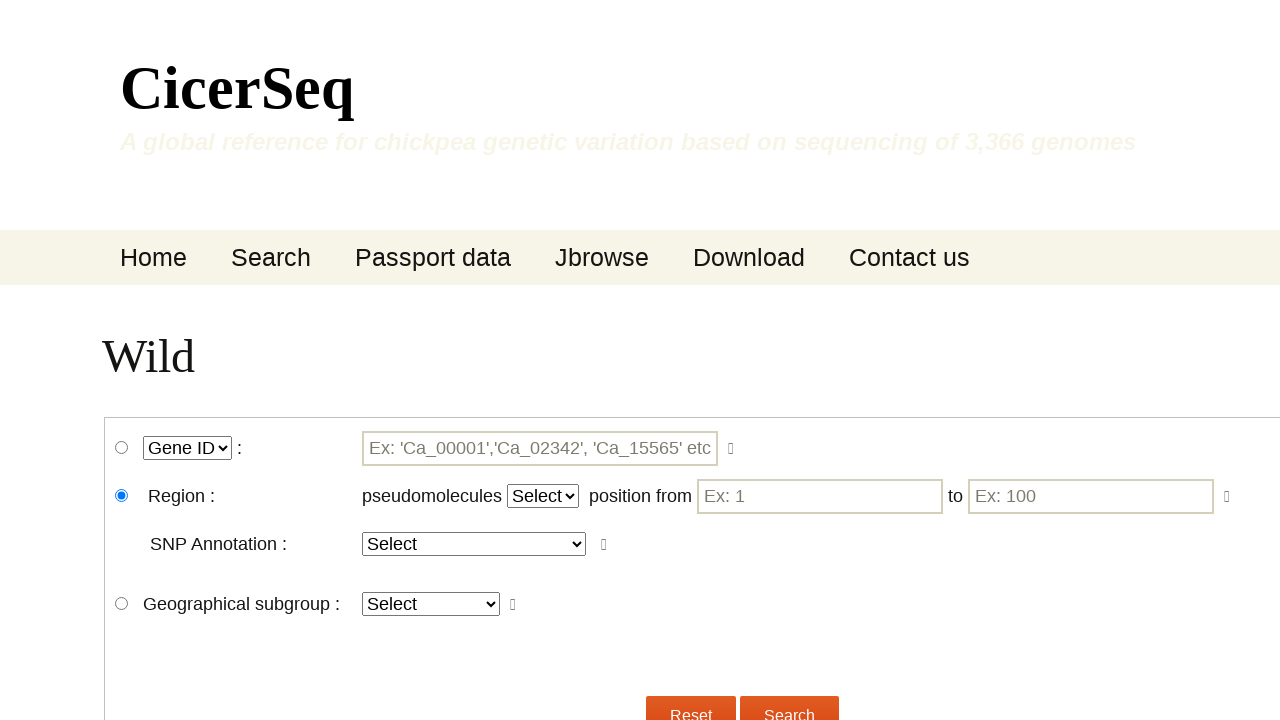

Clicked wgene_snp radio button at (122, 448) on #wgene_snp
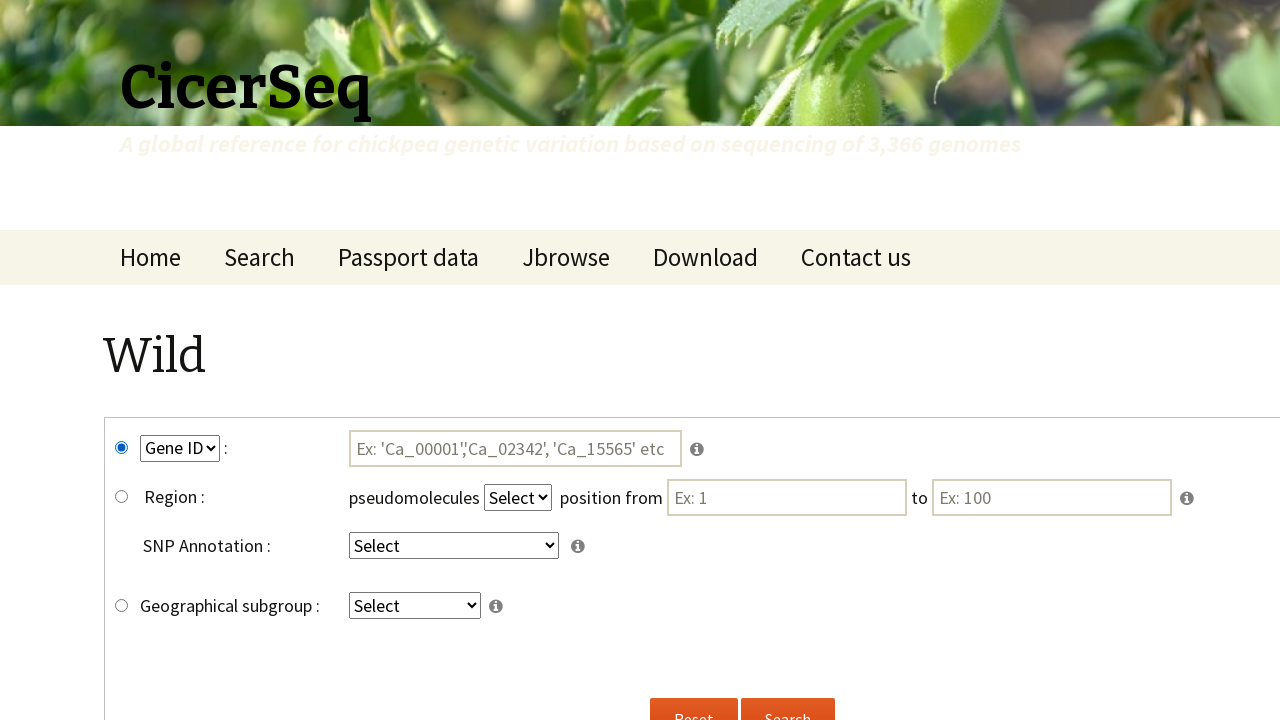

Selected 'GeneID' from the key2 dropdown on select[name='key2']
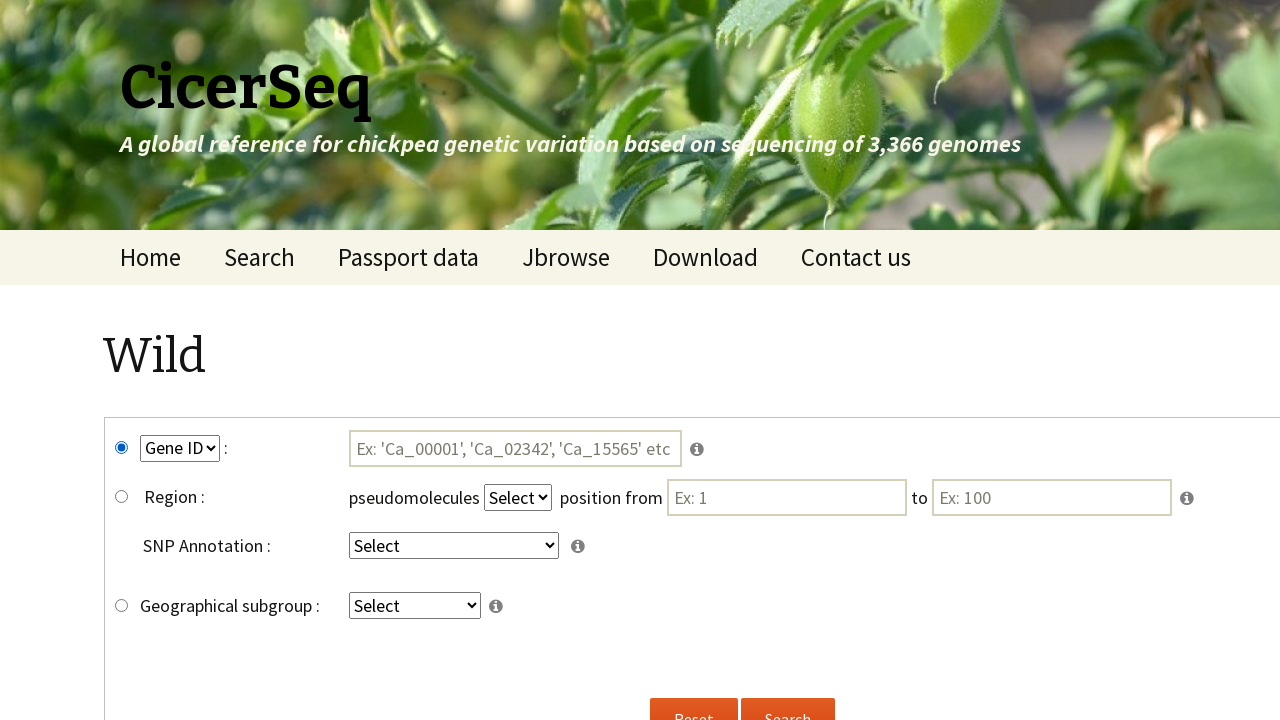

Selected 'intergenic' from the key4 dropdown on select[name='key4']
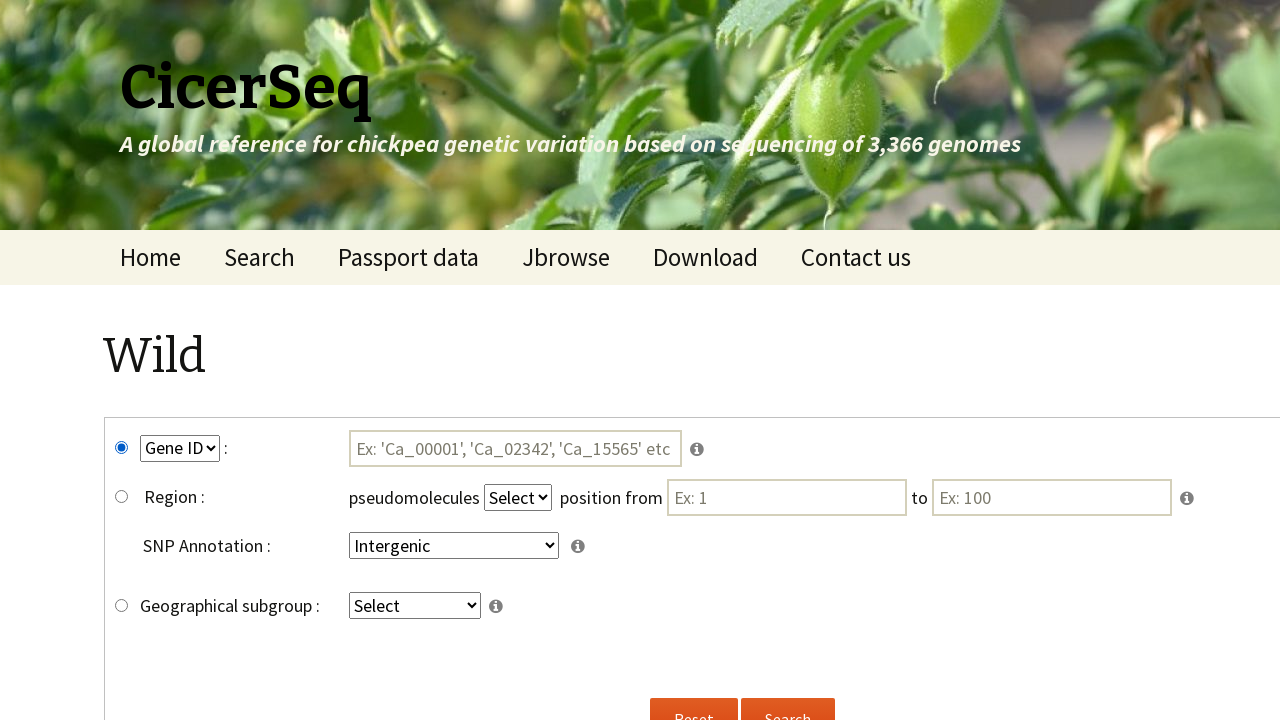

Filled gene ID input field with 'Ca_00004' on #tmp3
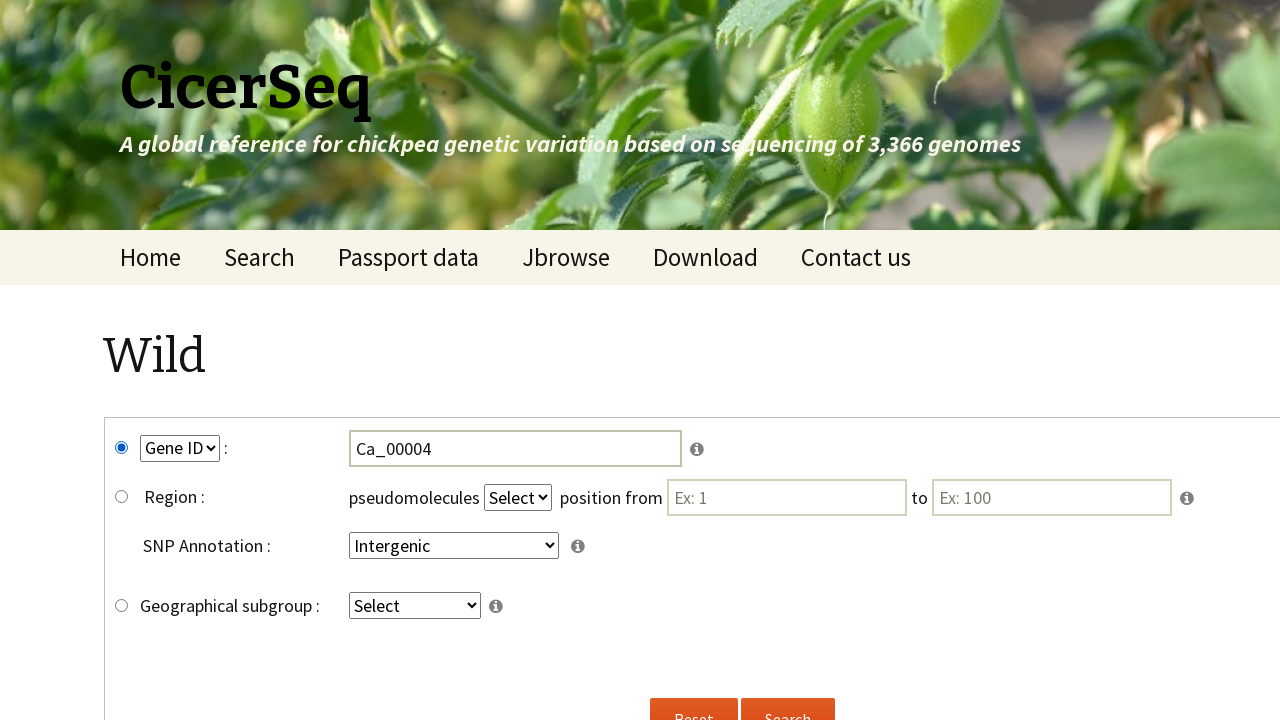

Clicked the wild search submit button at (788, 698) on input[name='submitw']
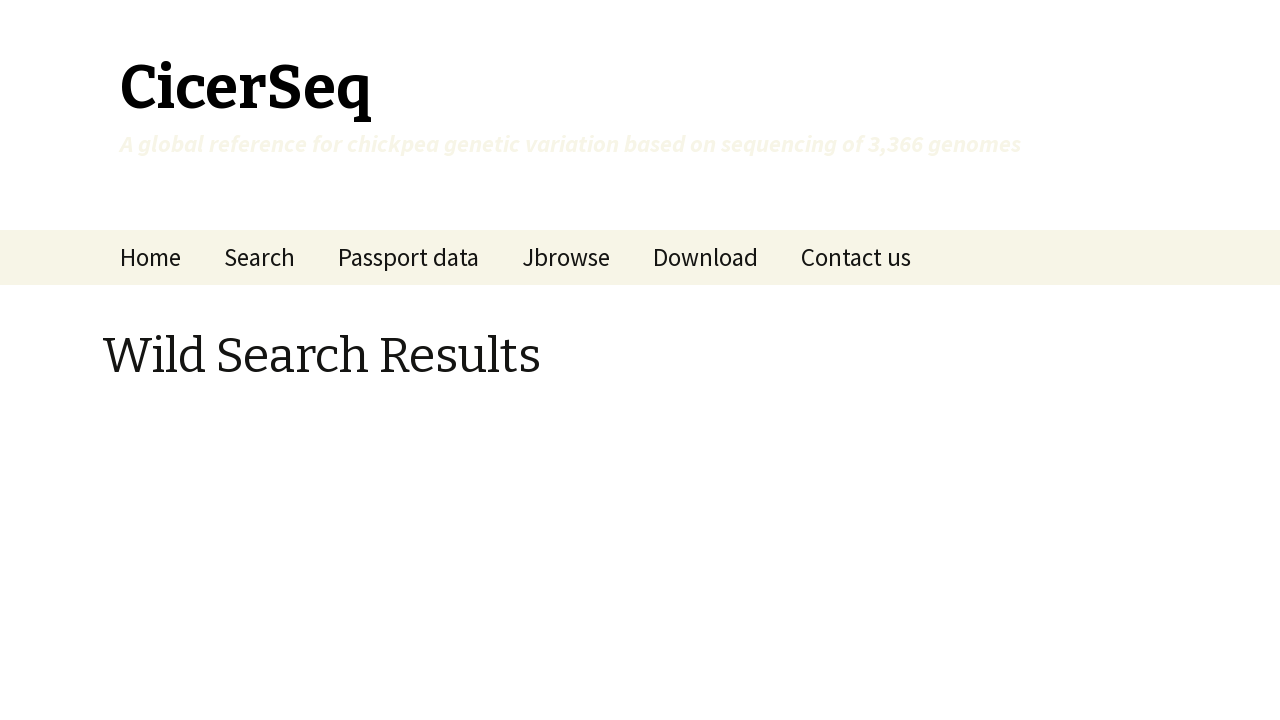

Waited for SNP results to load (5 seconds)
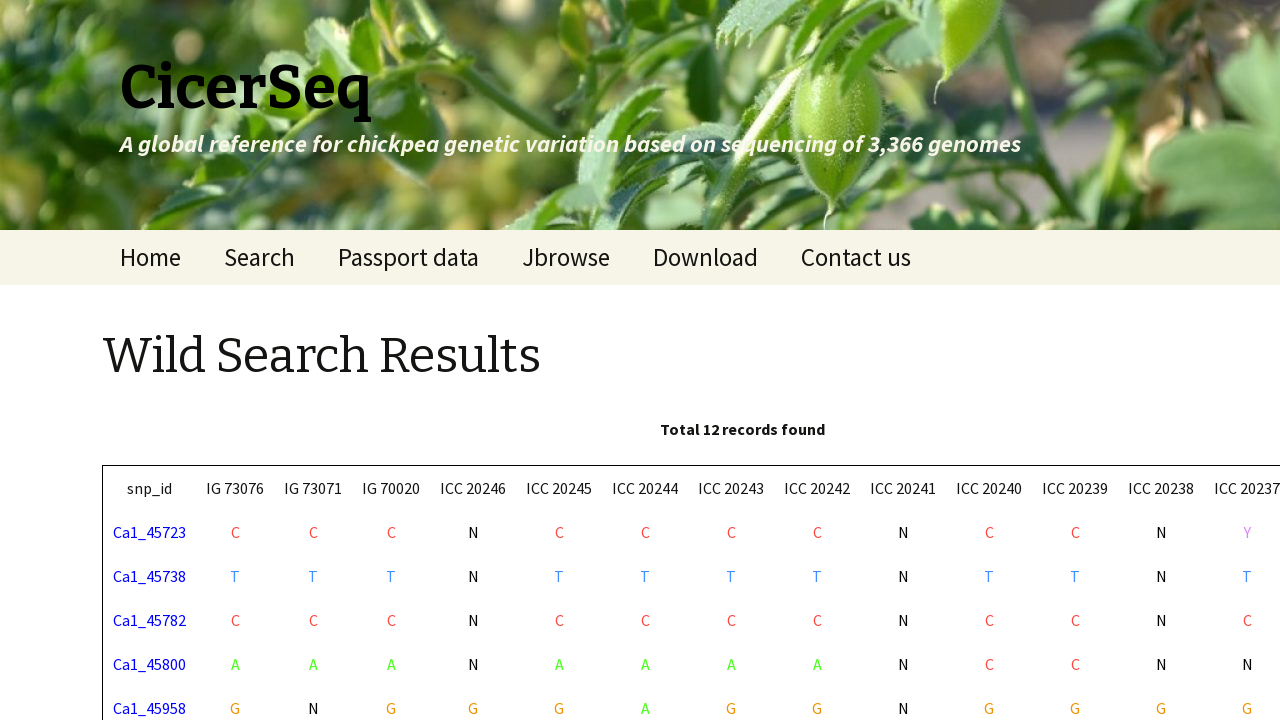

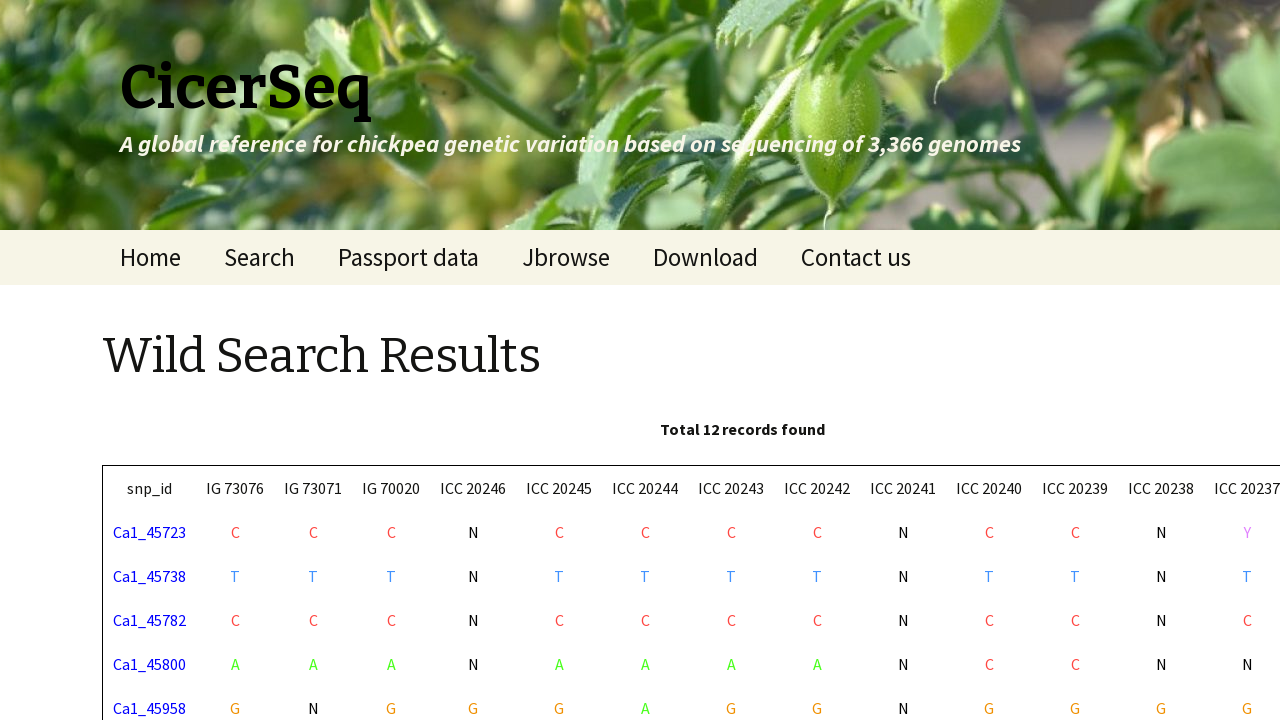